Navigates to RedBus website and waits for the page to fully load, capturing any console messages during the process.

Starting URL: https://www.redbus.in

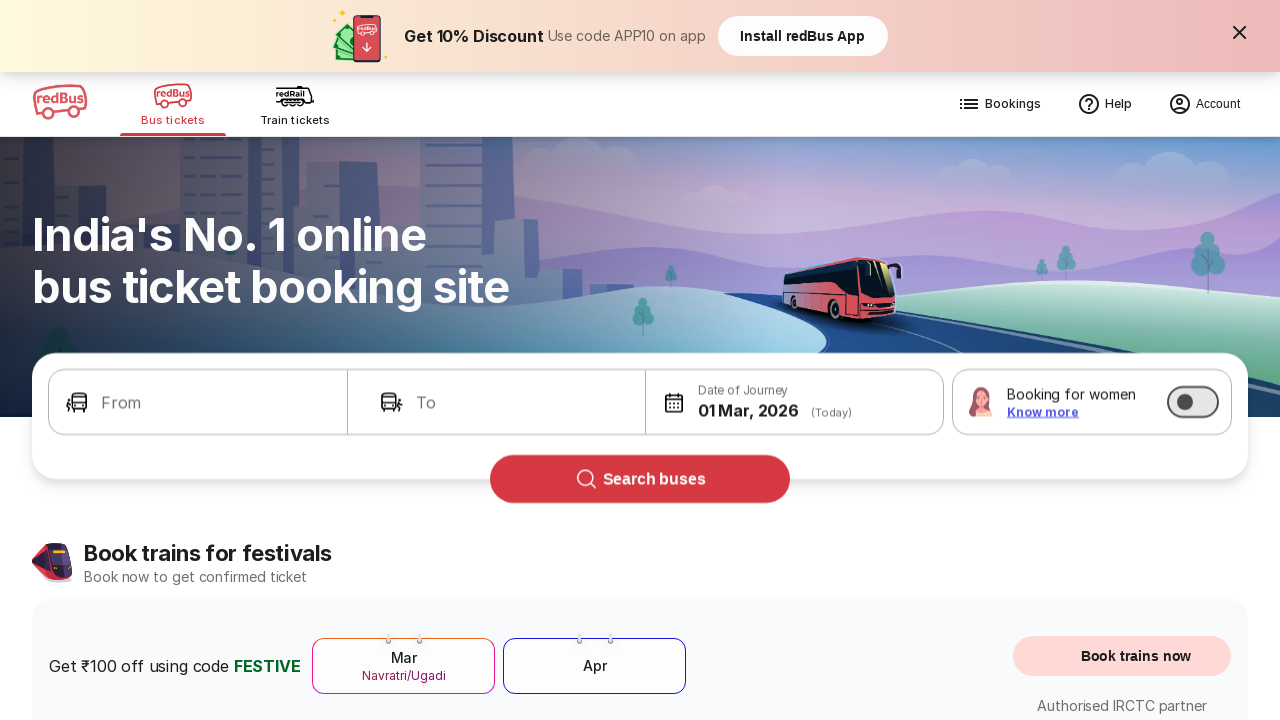

Set up console message listener to capture browser console output
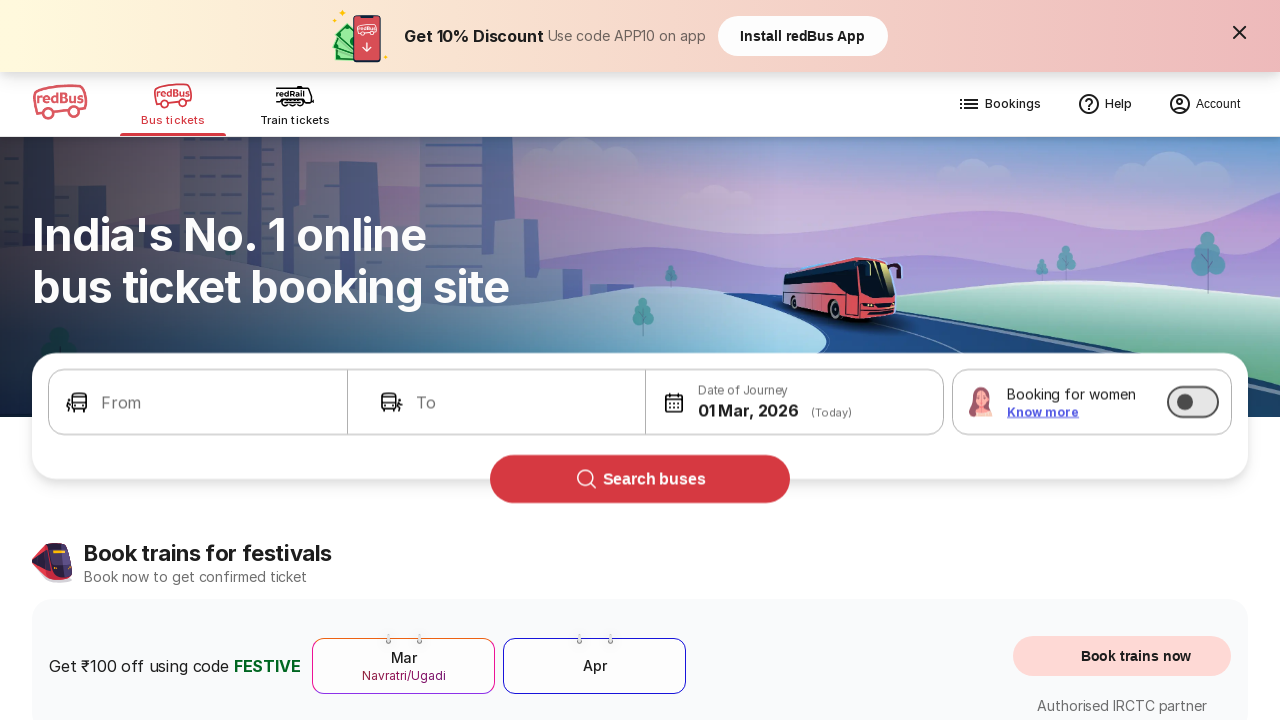

Waited 10 seconds for page to fully load and capture console messages
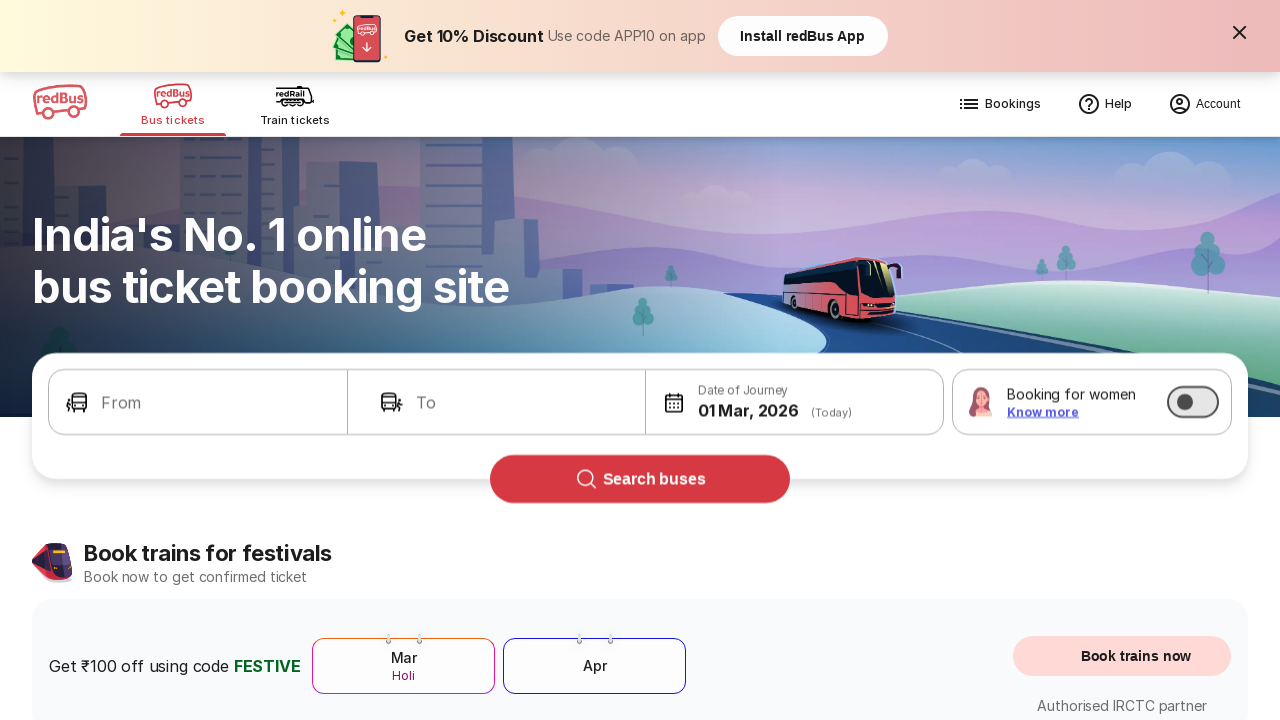

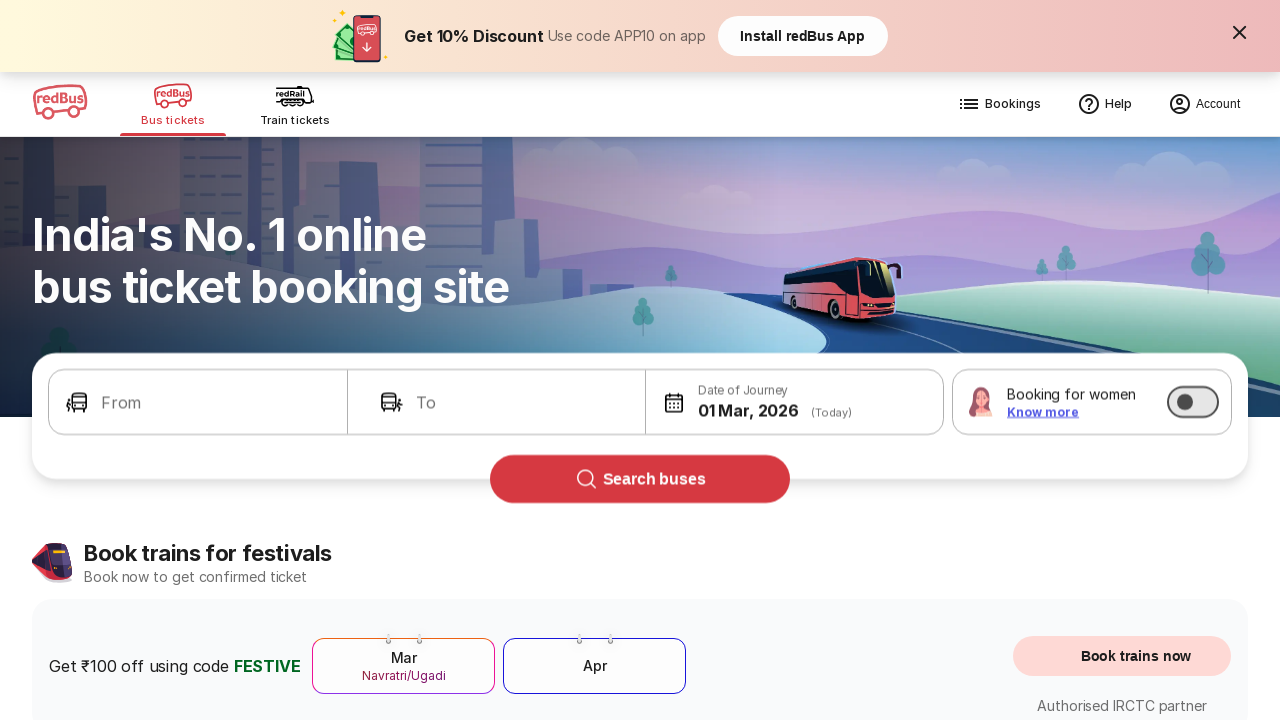